Tests the real estate listings integration by generating a strategy, selecting it, and enabling the real listings toggle.

Starting URL: https://frameworkrealestatesolutions.com/portfolio-simulator-v3.html

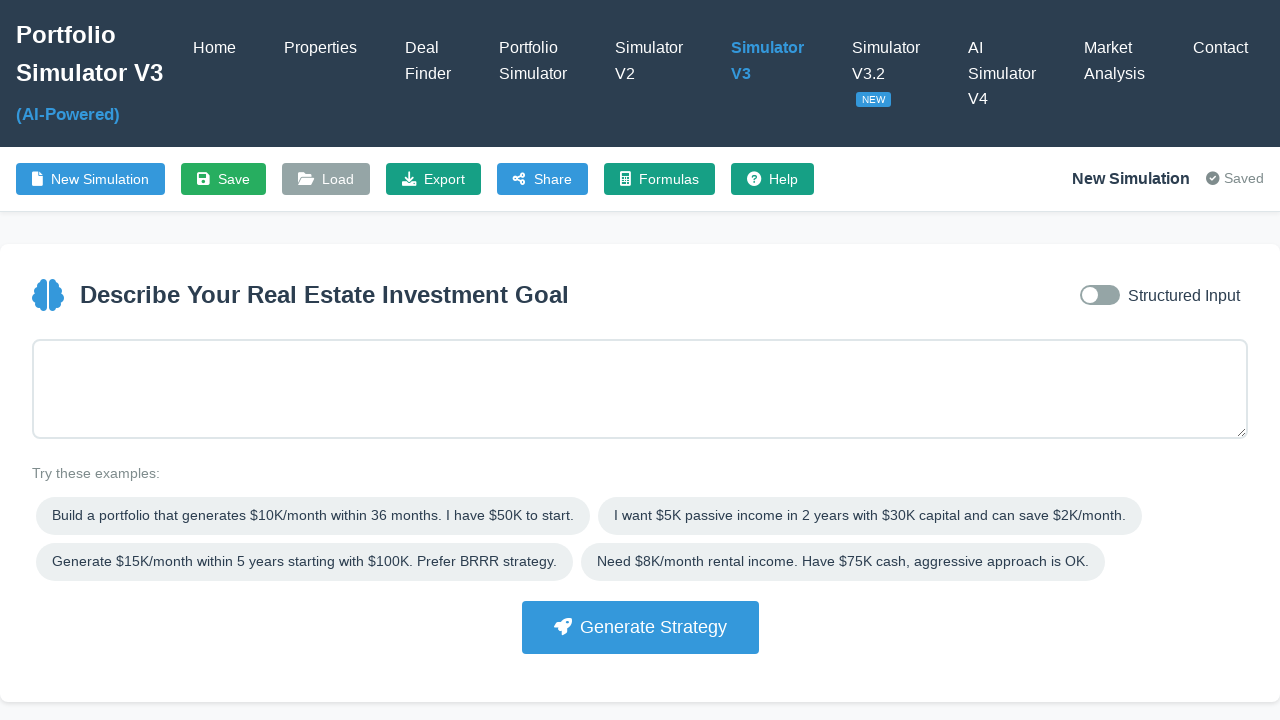

Filled goal input with investment parameters: 'Build $2K income in 12 months with $30K' on #goalInput
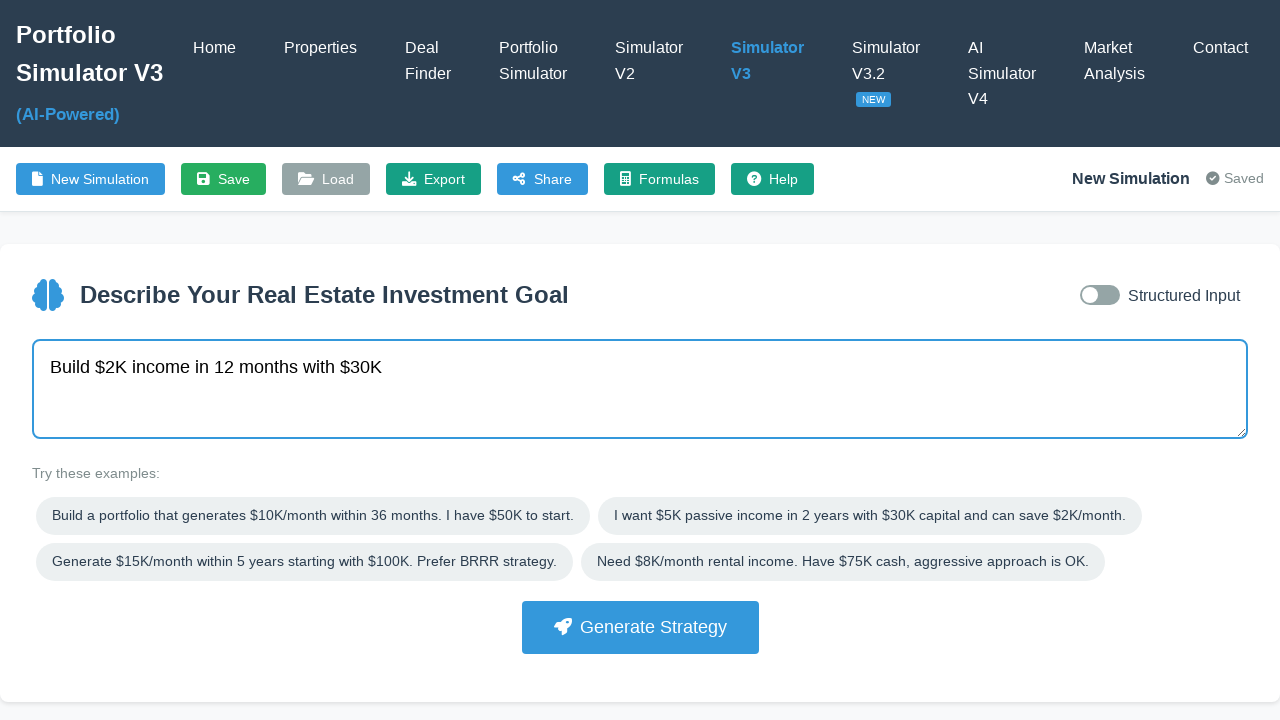

Clicked 'Generate Strategy' button at (640, 627) on button:has-text("Generate Strategy")
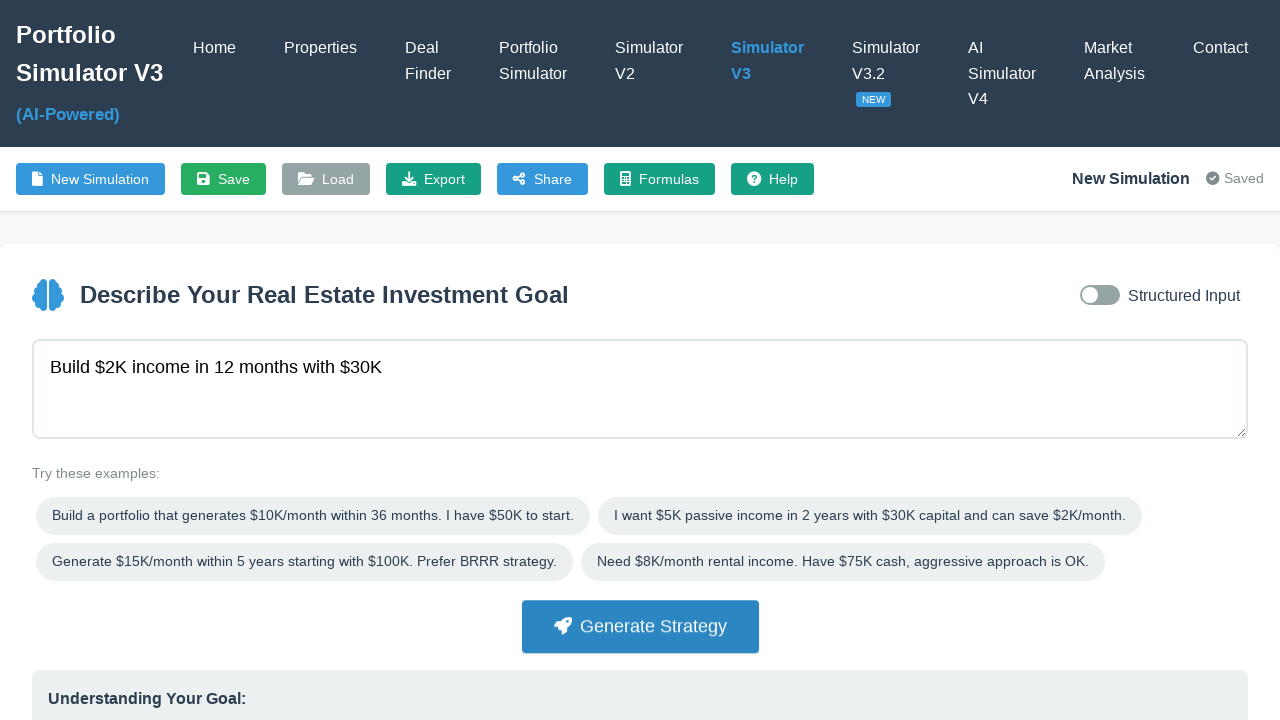

Strategy cards loaded successfully
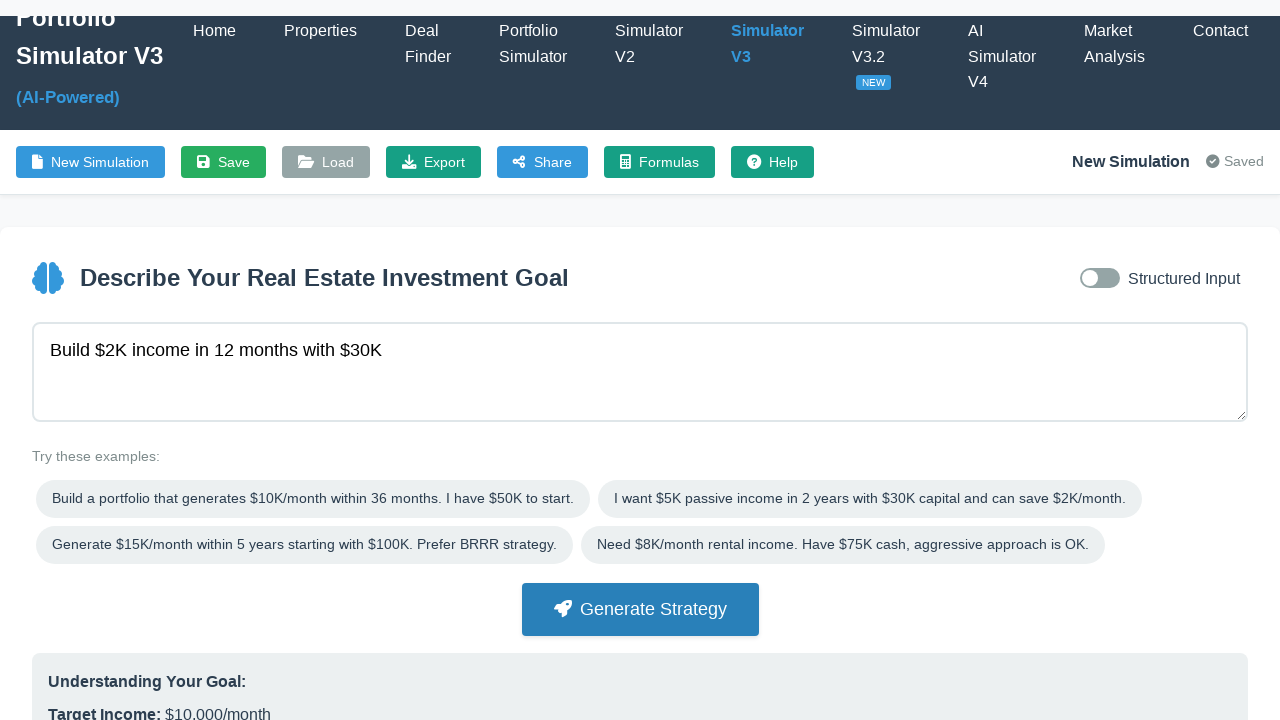

Selected the first strategy card at (227, 361) on .strategy-card >> nth=0
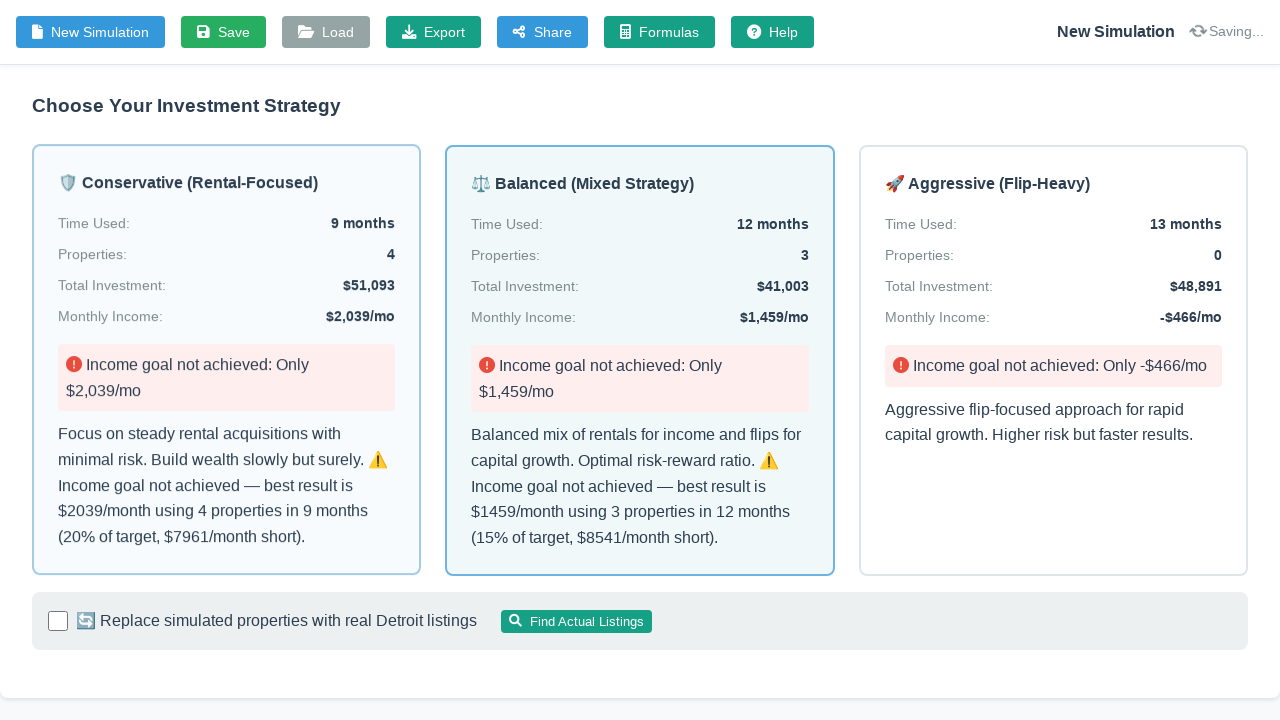

Timeline table populated with data
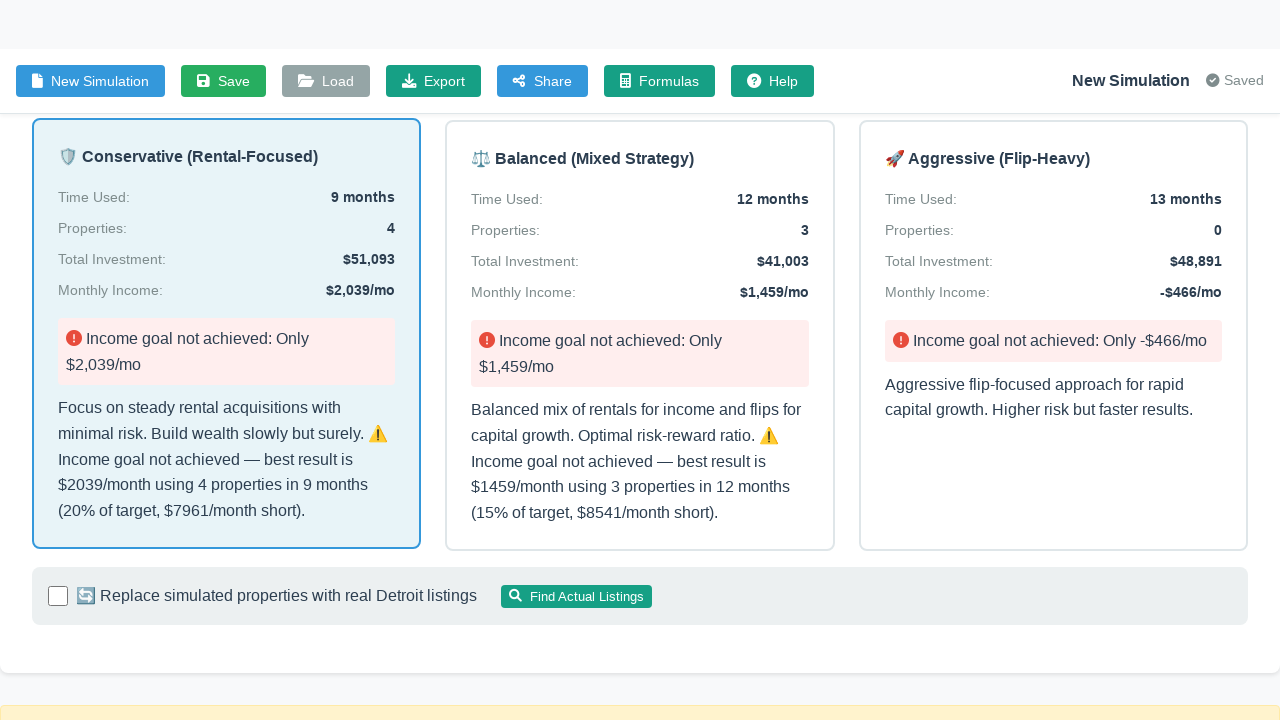

Enabled real listings toggle checkbox at (58, 710) on #useRealListings
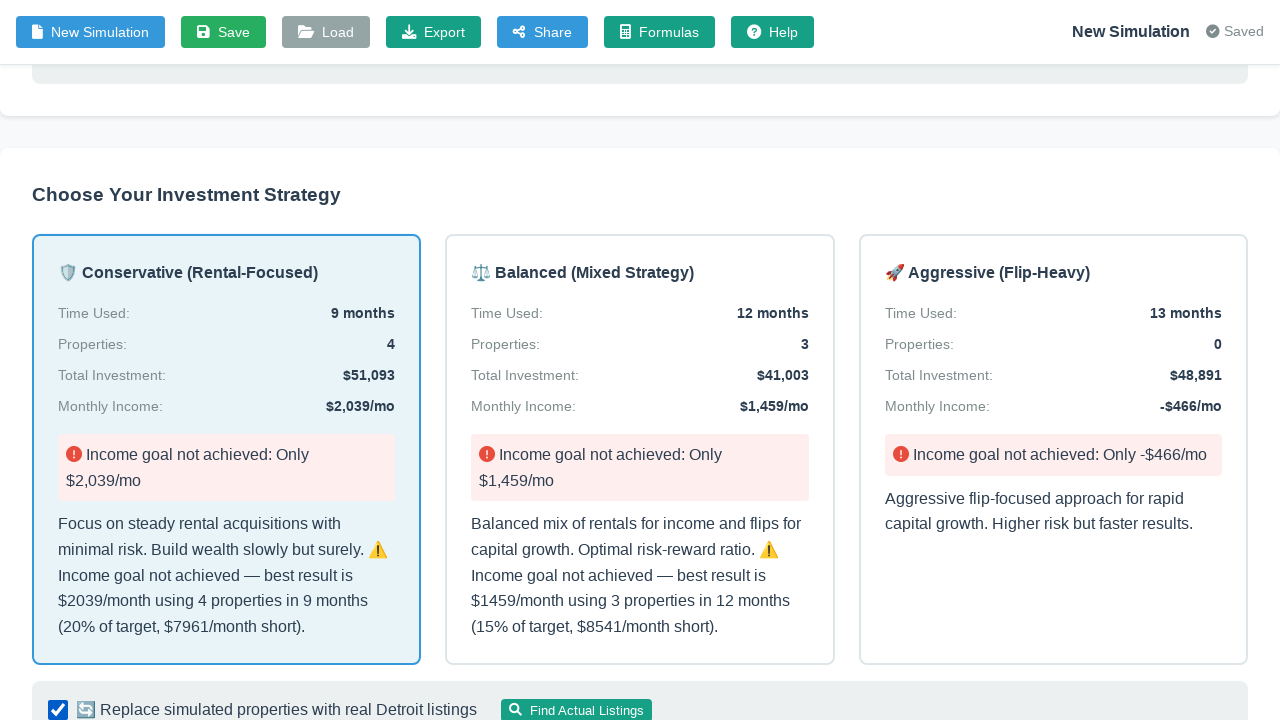

Real estate listings loaded and ready
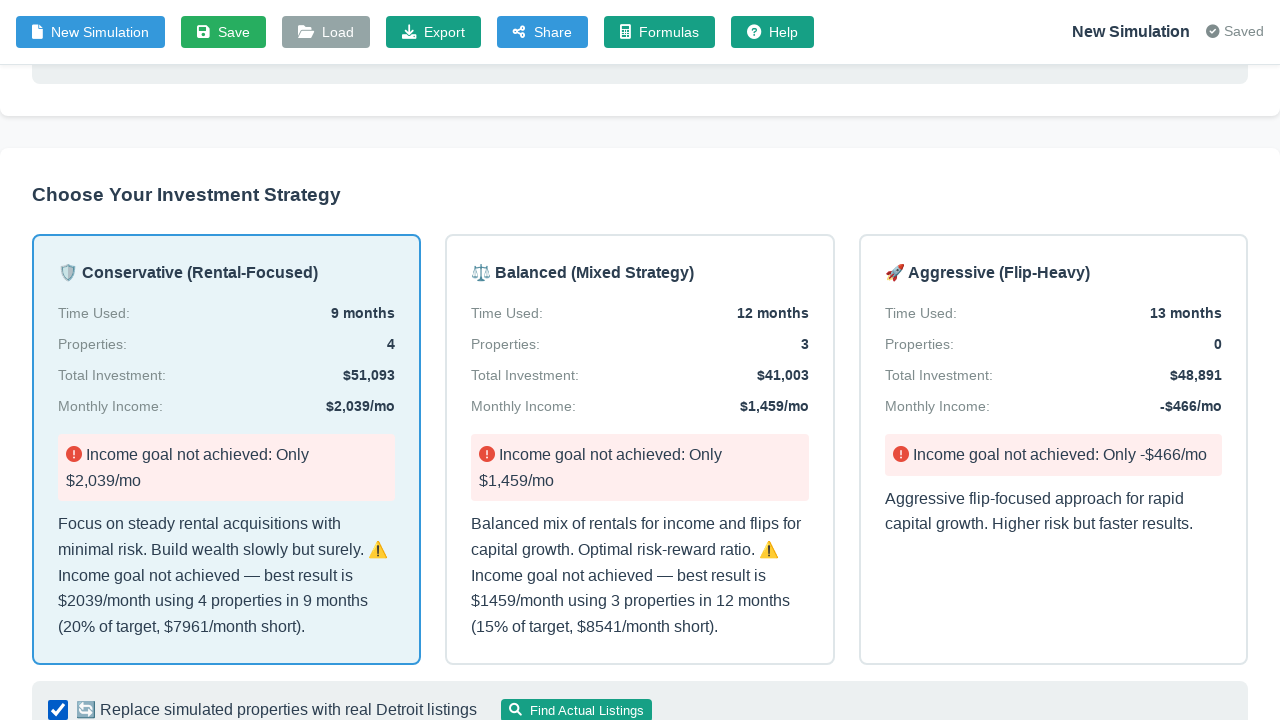

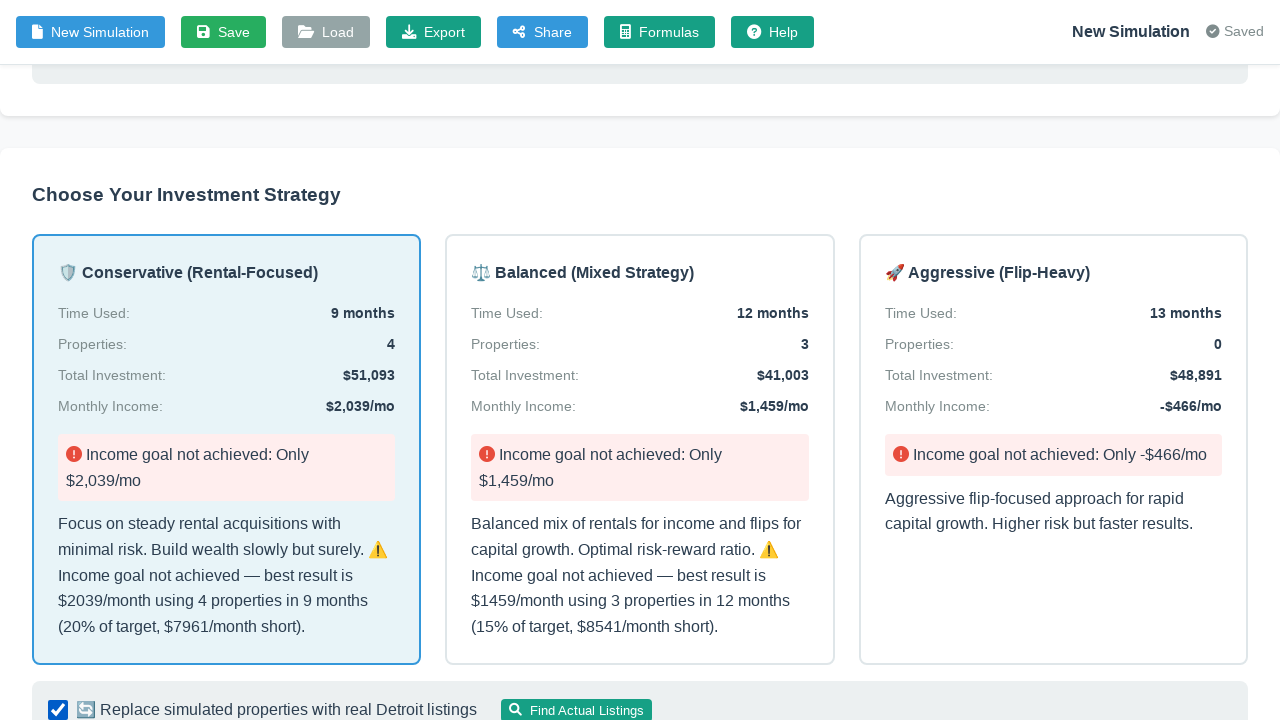